Tests JavaScript alert handling by clicking a button that triggers an alert, accepting it, then reading a value from the page, calculating a mathematical result, and submitting the answer.

Starting URL: http://suninjuly.github.io/alert_accept.html

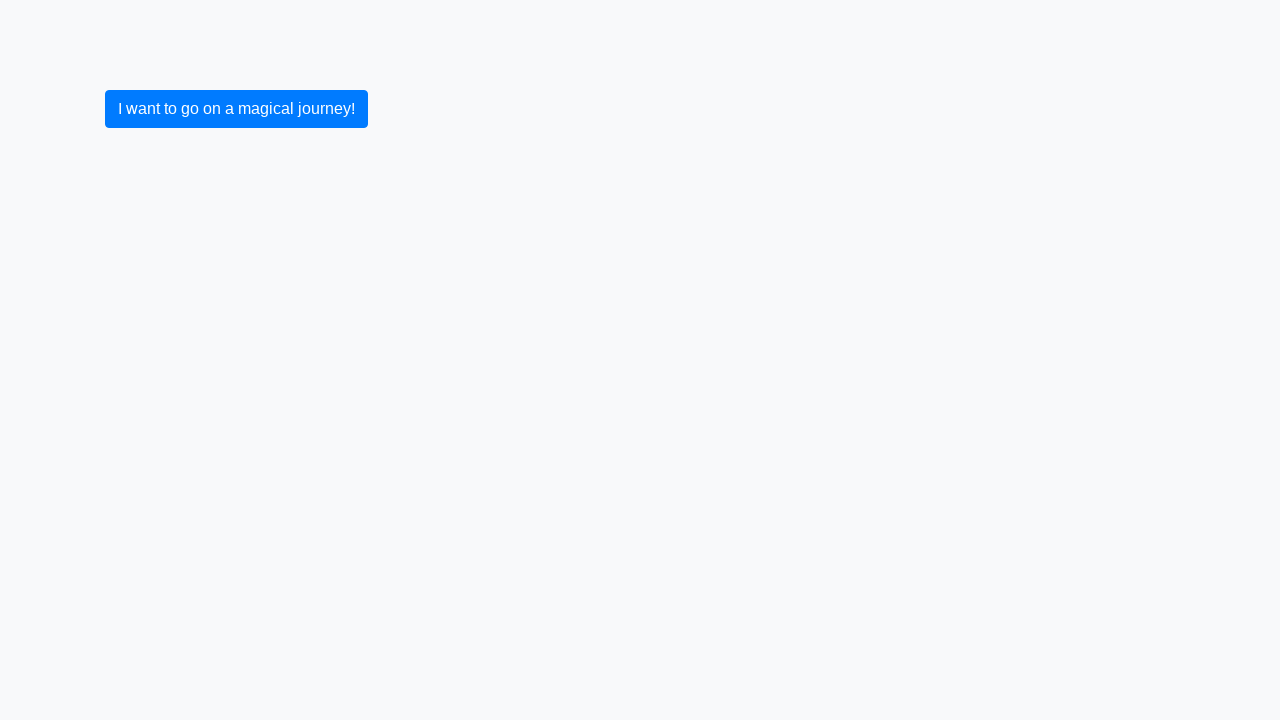

Set up dialog handler to accept alerts
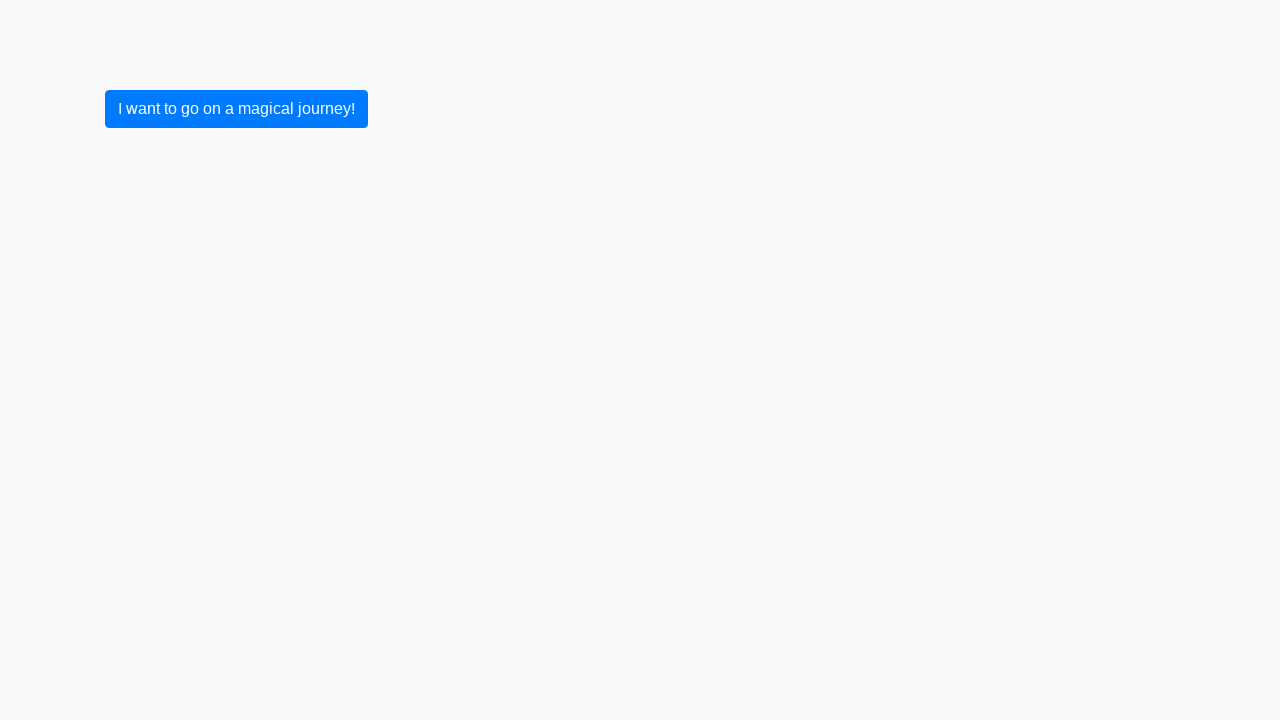

Clicked button to trigger alert at (236, 109) on .btn.btn-primary
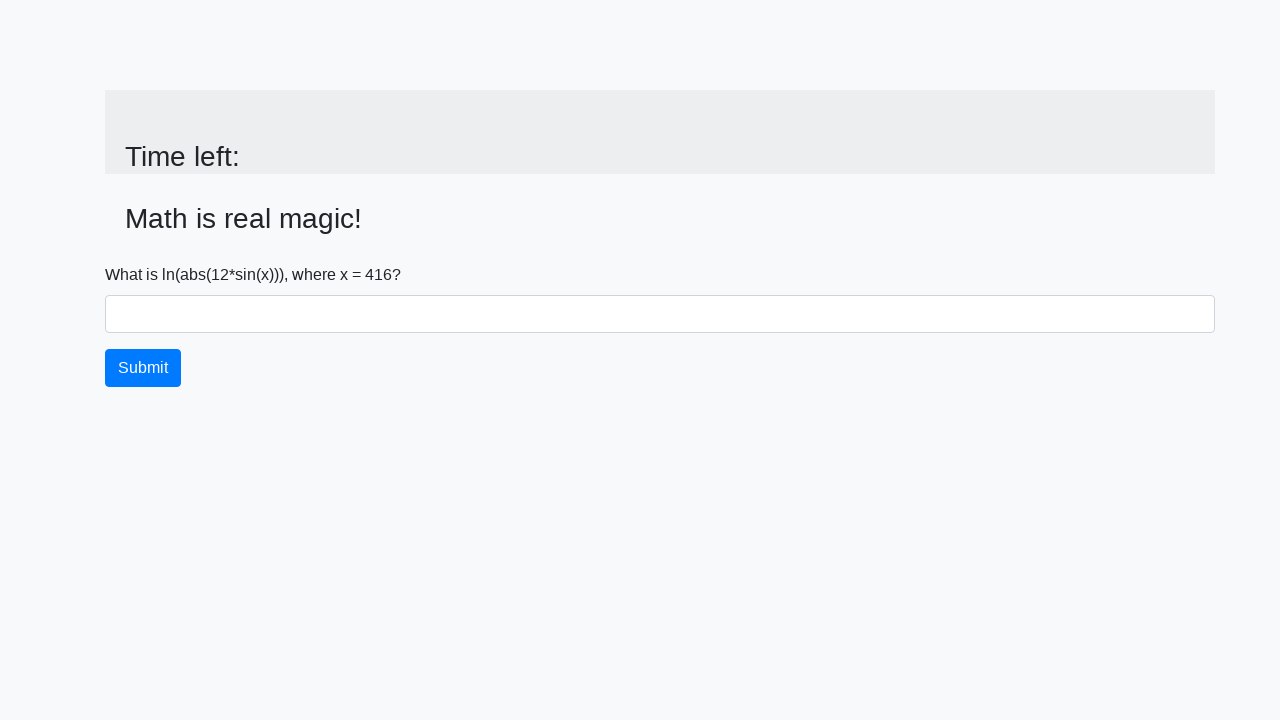

Alert was accepted and page updated
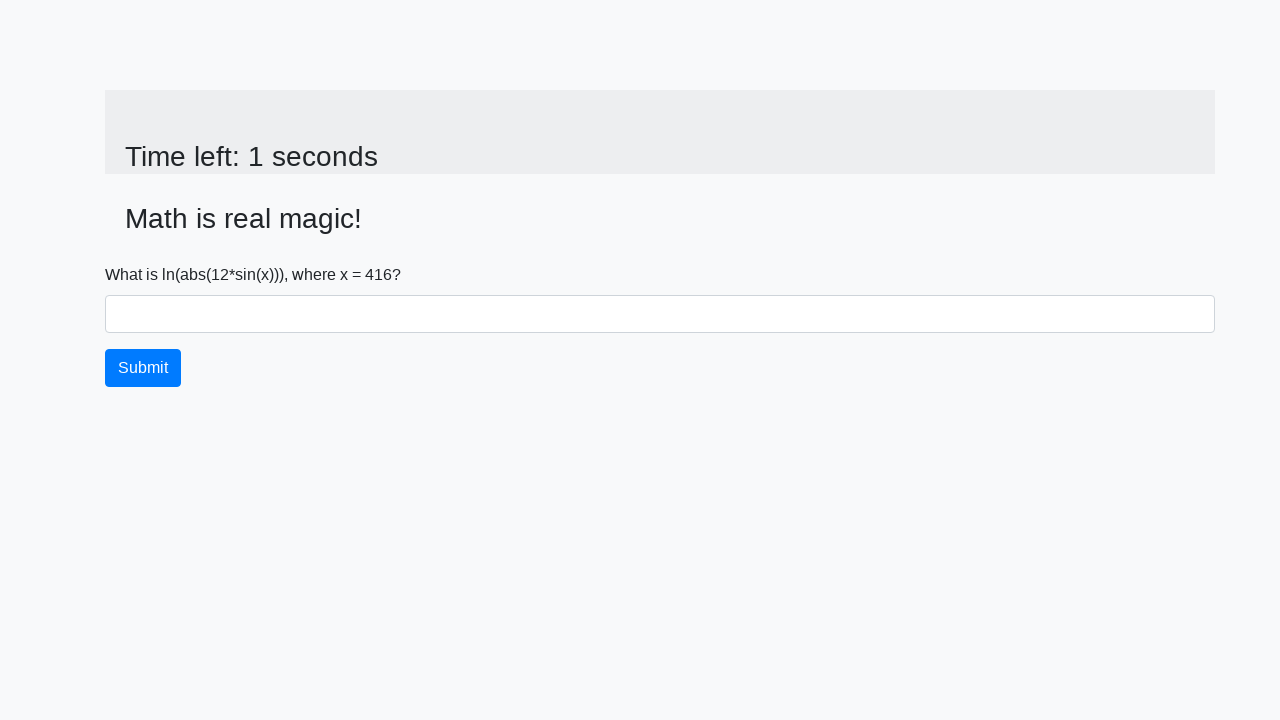

Read input value from page: 416
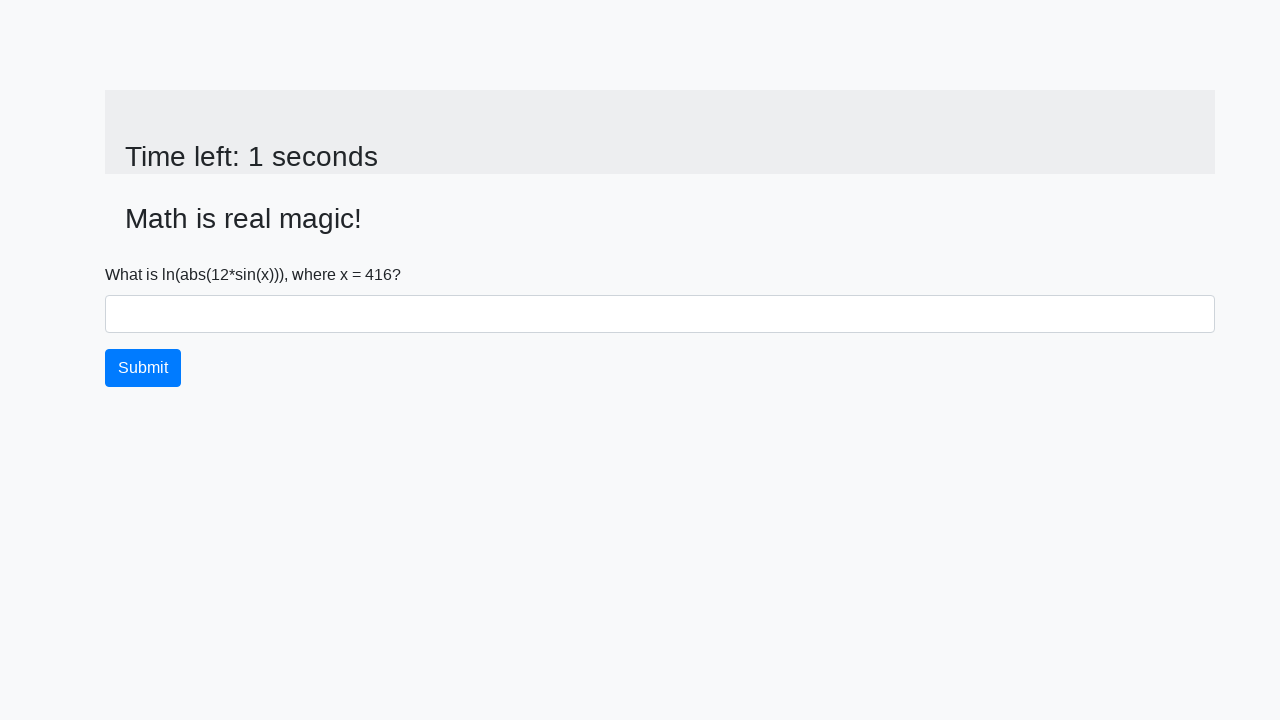

Calculated mathematical result: 2.4504451653892767
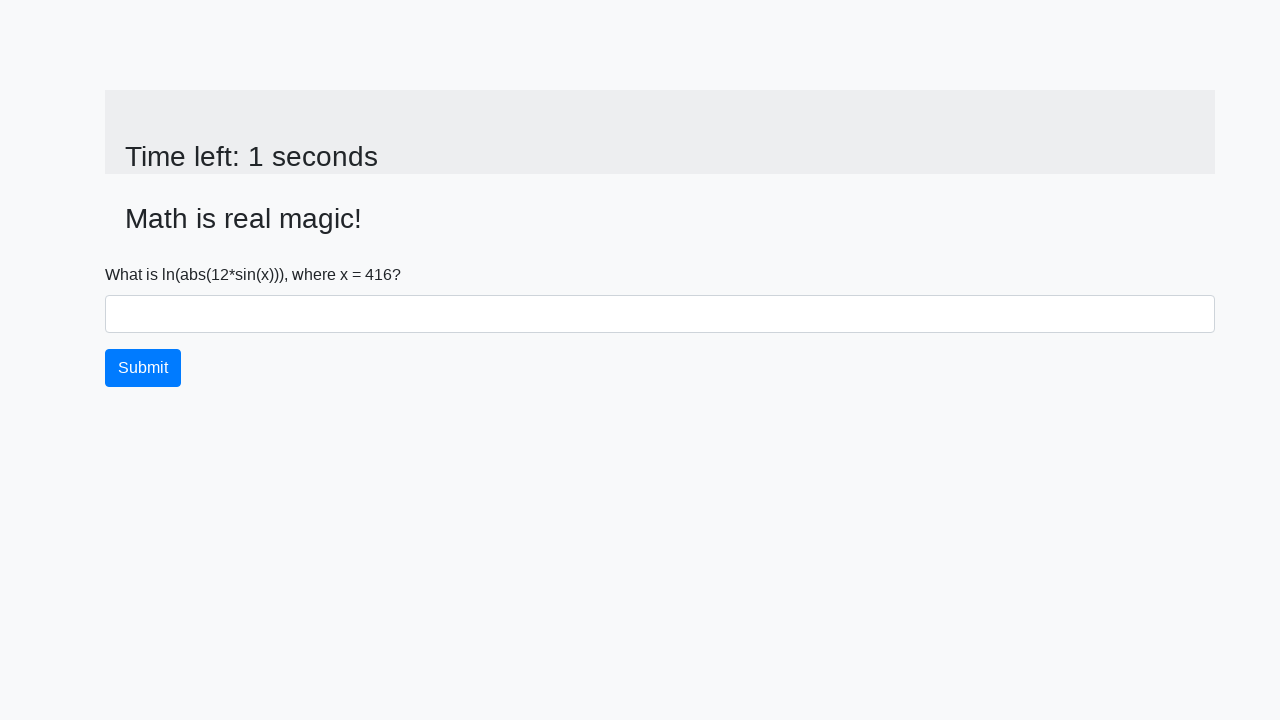

Filled answer field with calculated result on #answer
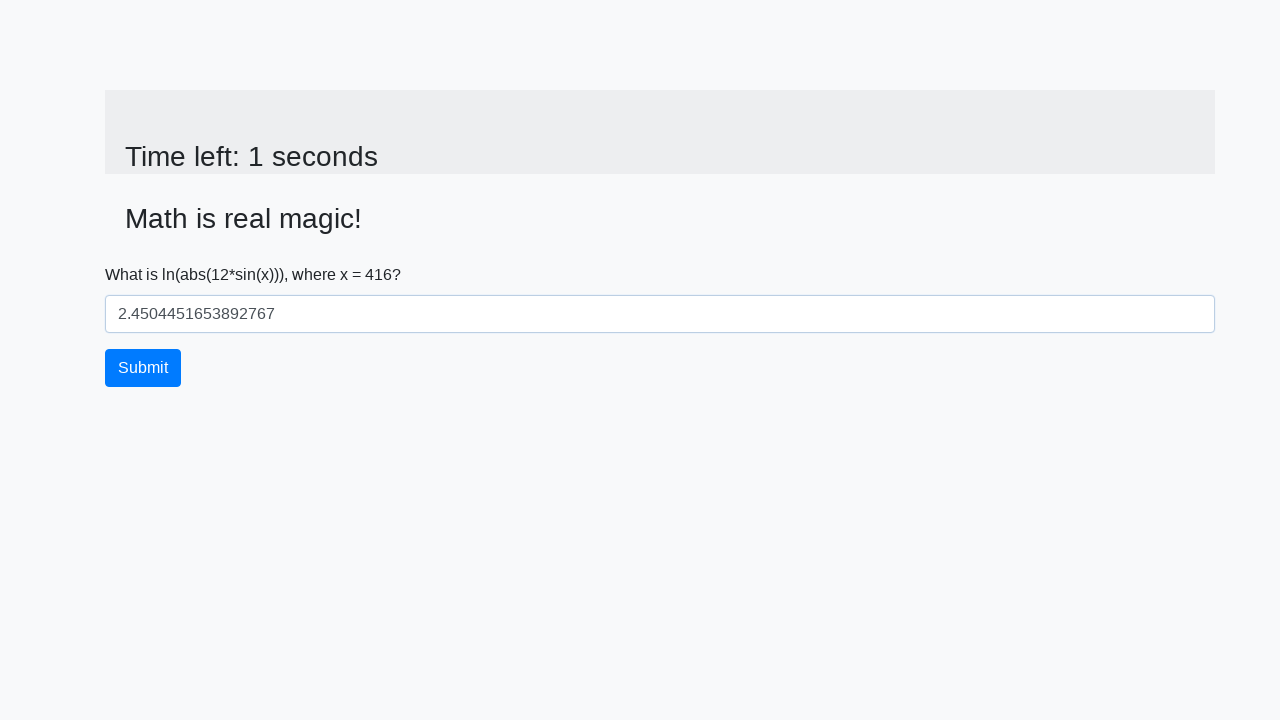

Clicked submit button to submit answer at (143, 368) on .btn.btn-primary
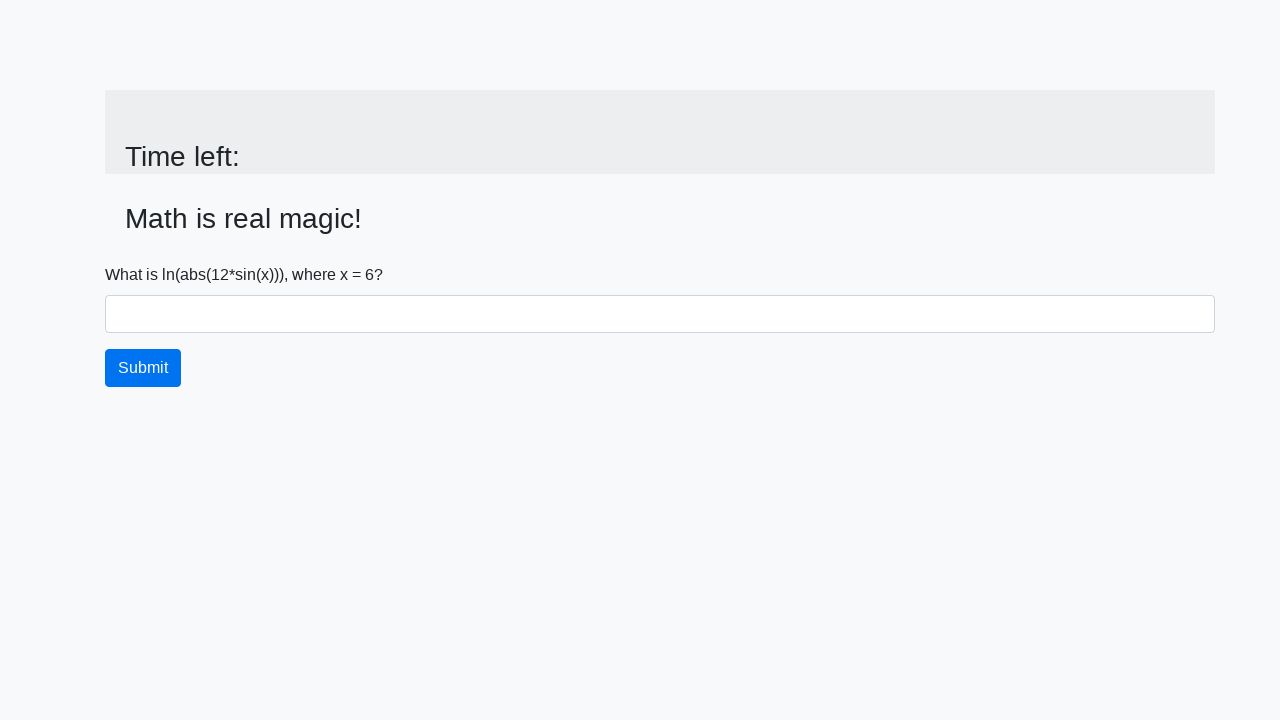

Waited for submission to complete
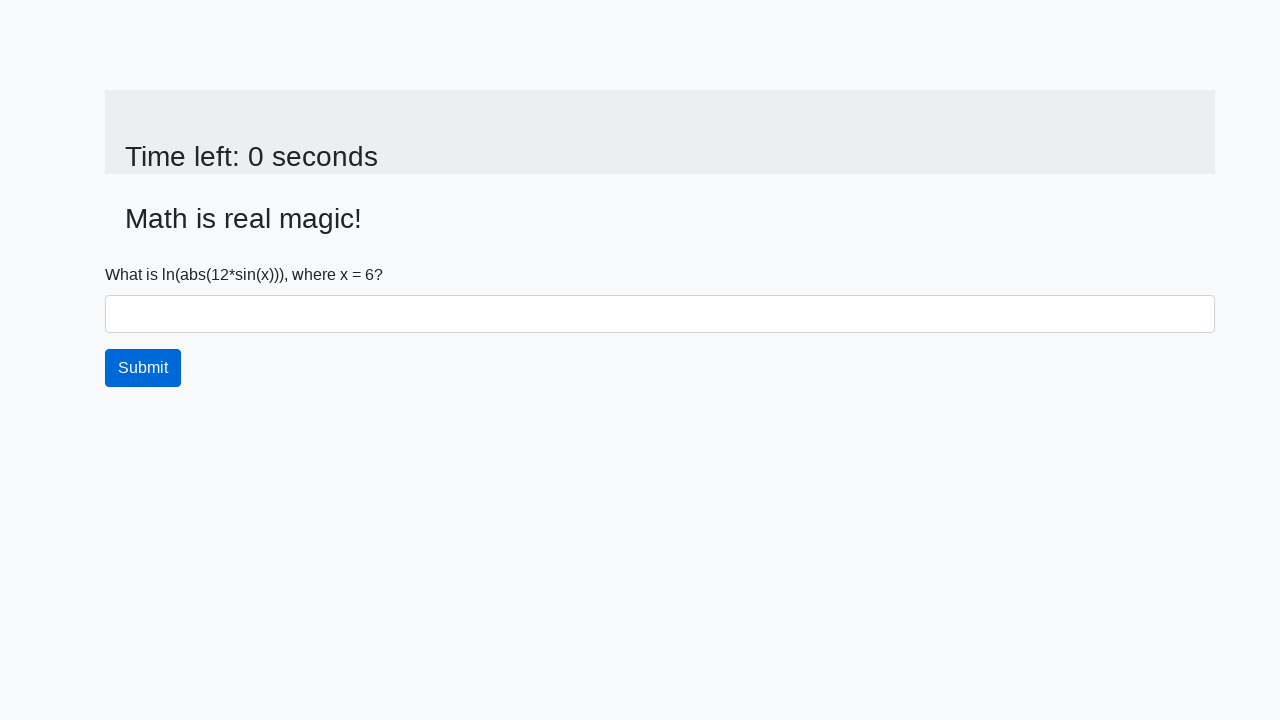

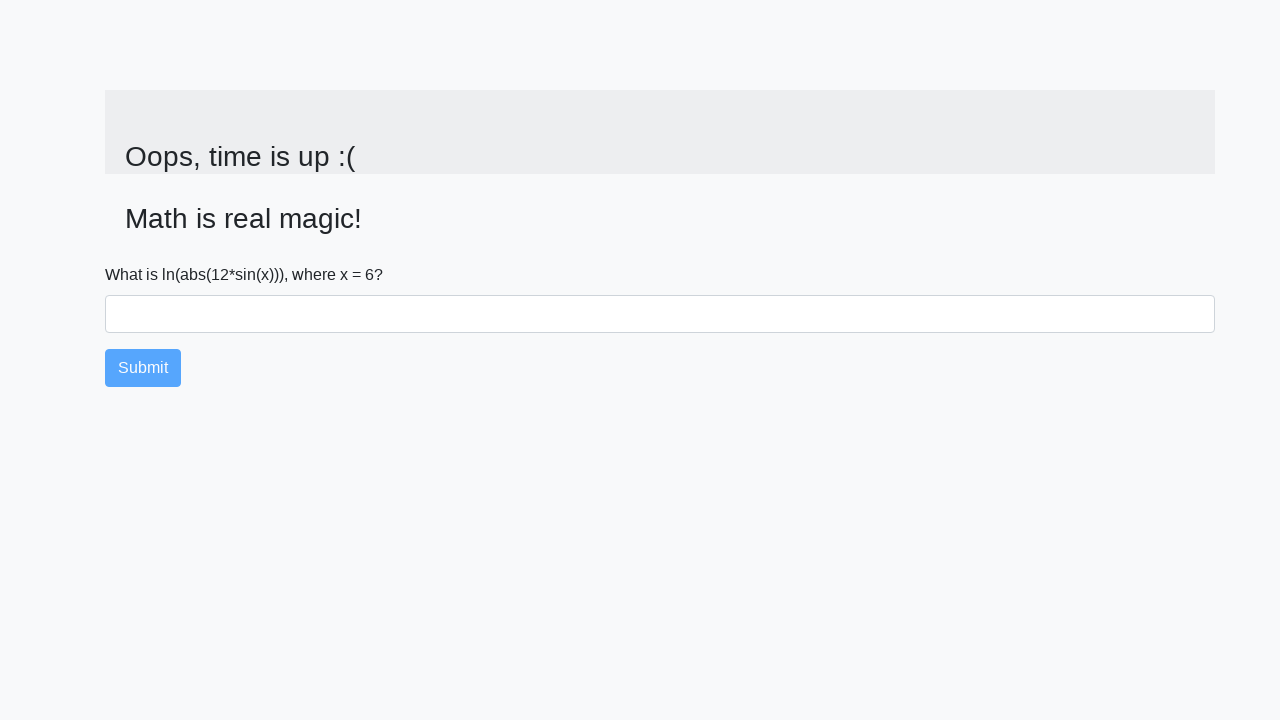